Tests opening a new window by clicking a button and verifying a new window opens

Starting URL: https://demoqa.com/browser-windows

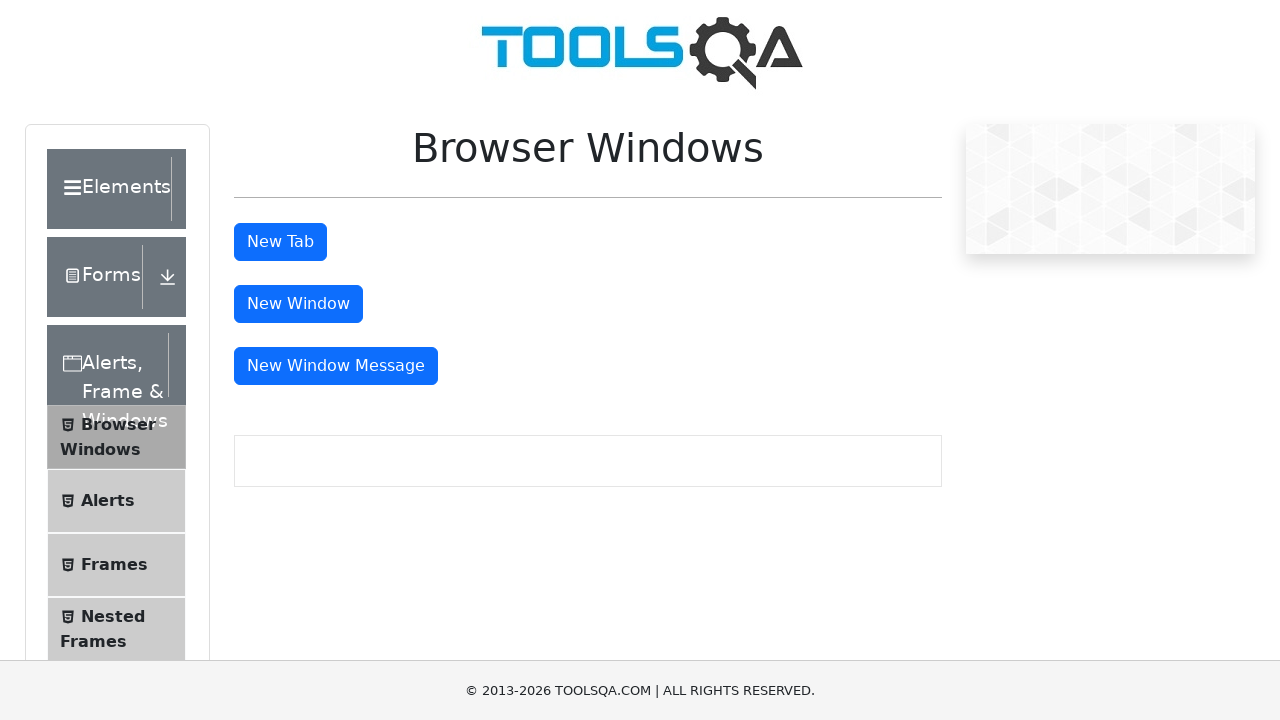

Clicked button to open new window and waited for new page to appear at (298, 304) on #windowButton
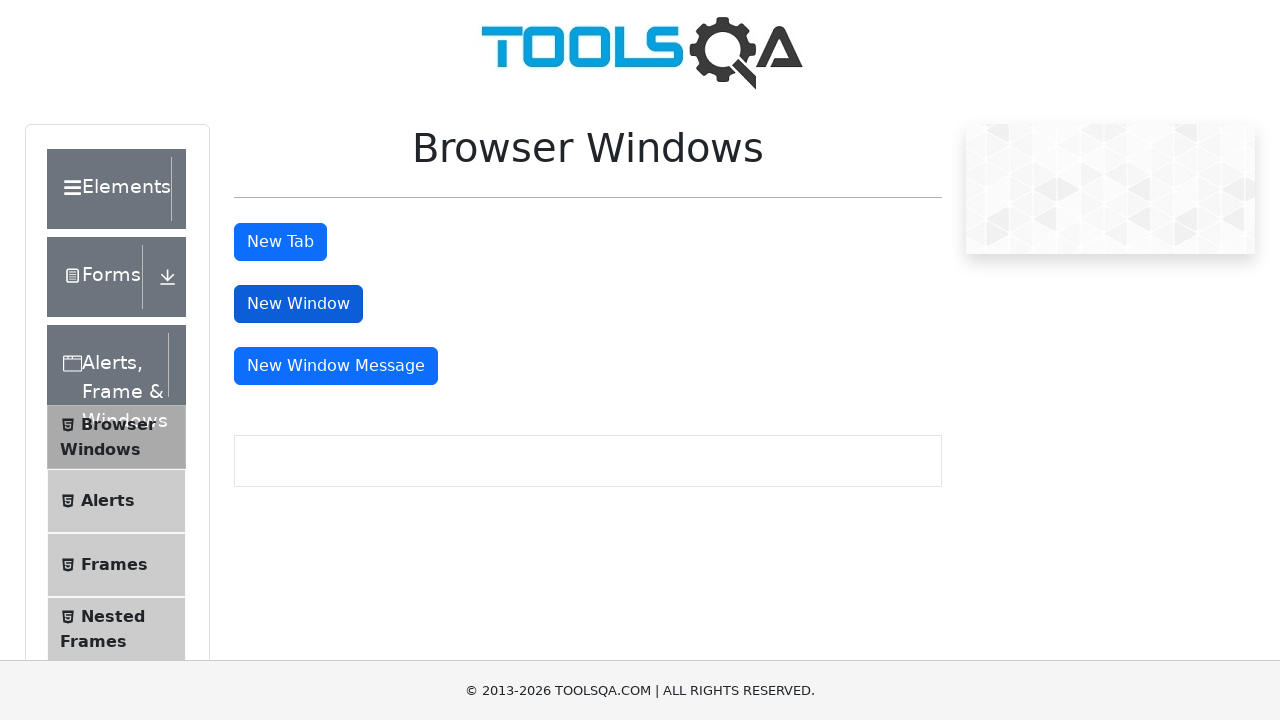

Captured new window page object
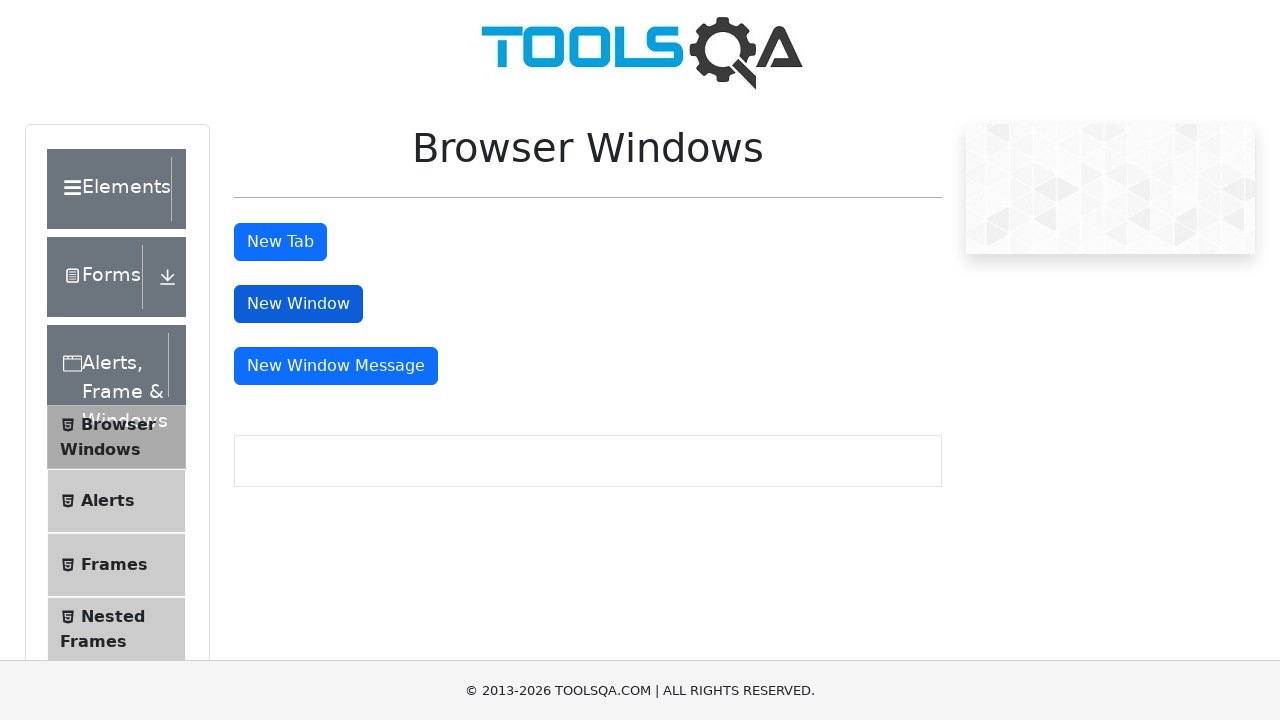

New window page loaded completely
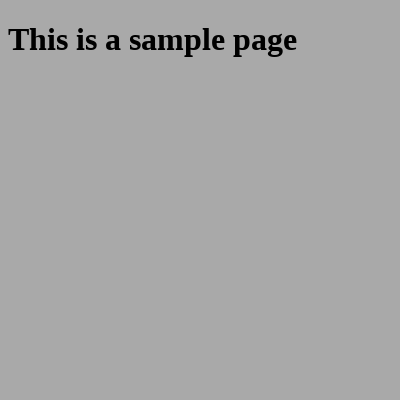

Verified new window contains body element
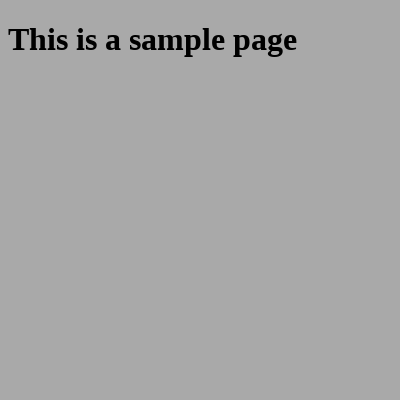

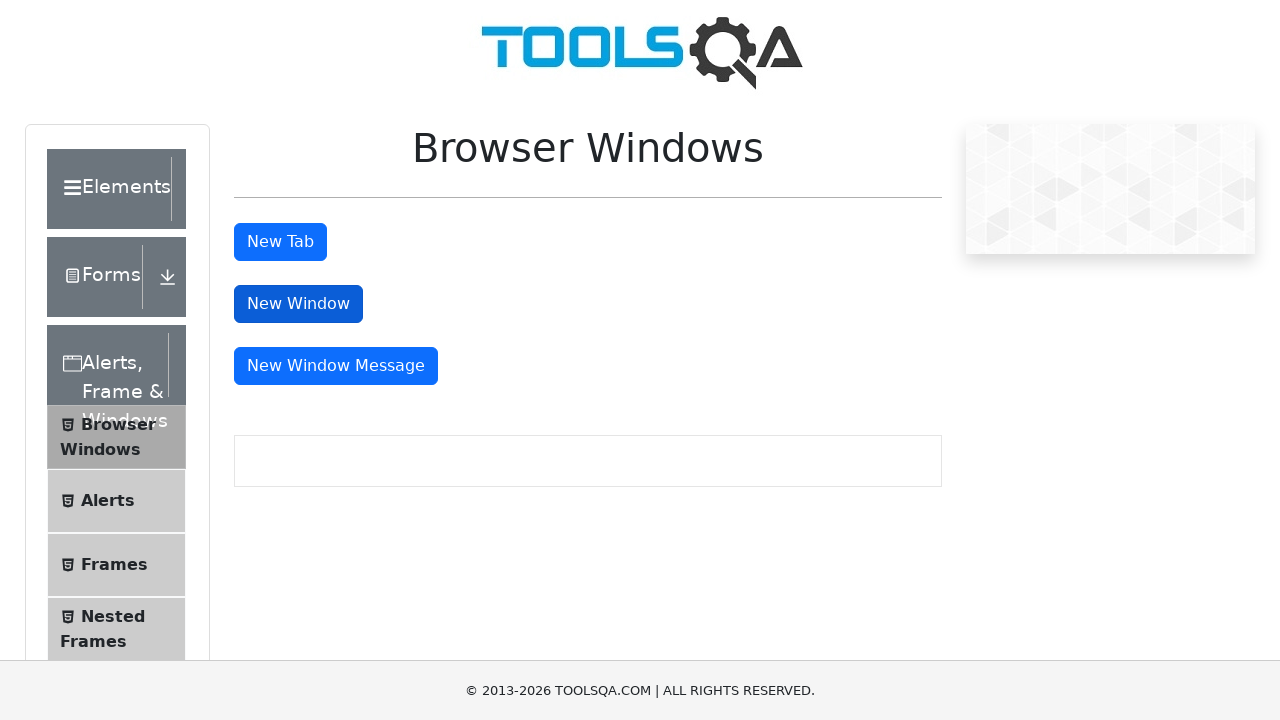